Tests a text box form by filling in name, email, current address, and permanent address fields with randomly generated data and submitting the form.

Starting URL: https://demoqa.com/text-box

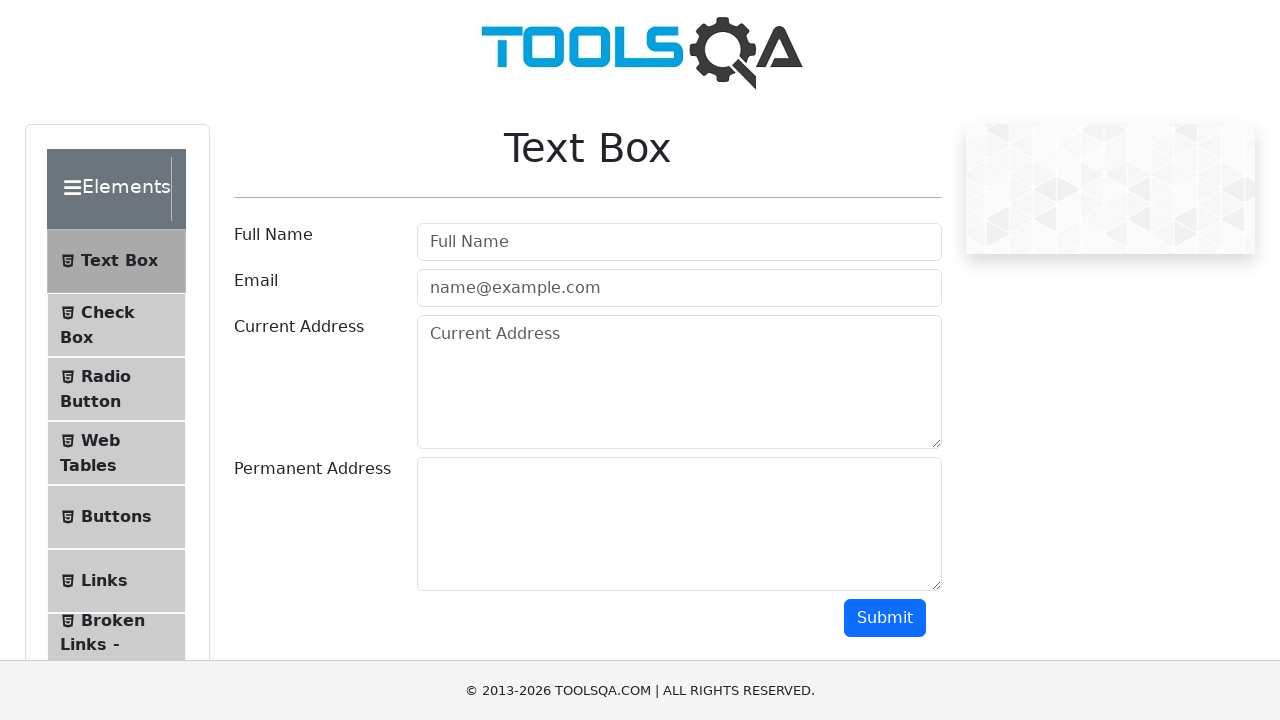

Filled username field with 'Jennifer Martinez' on #userName
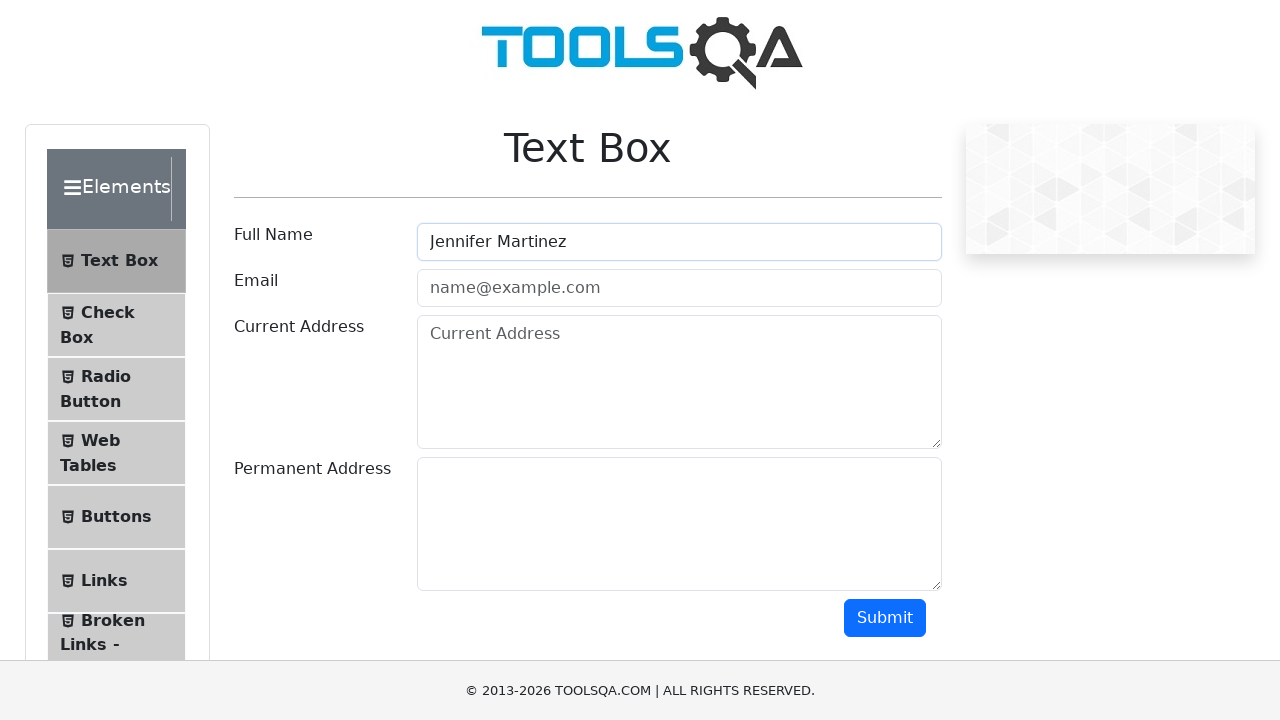

Filled email field with 'jennifer.martinez92@example.com' on #userEmail
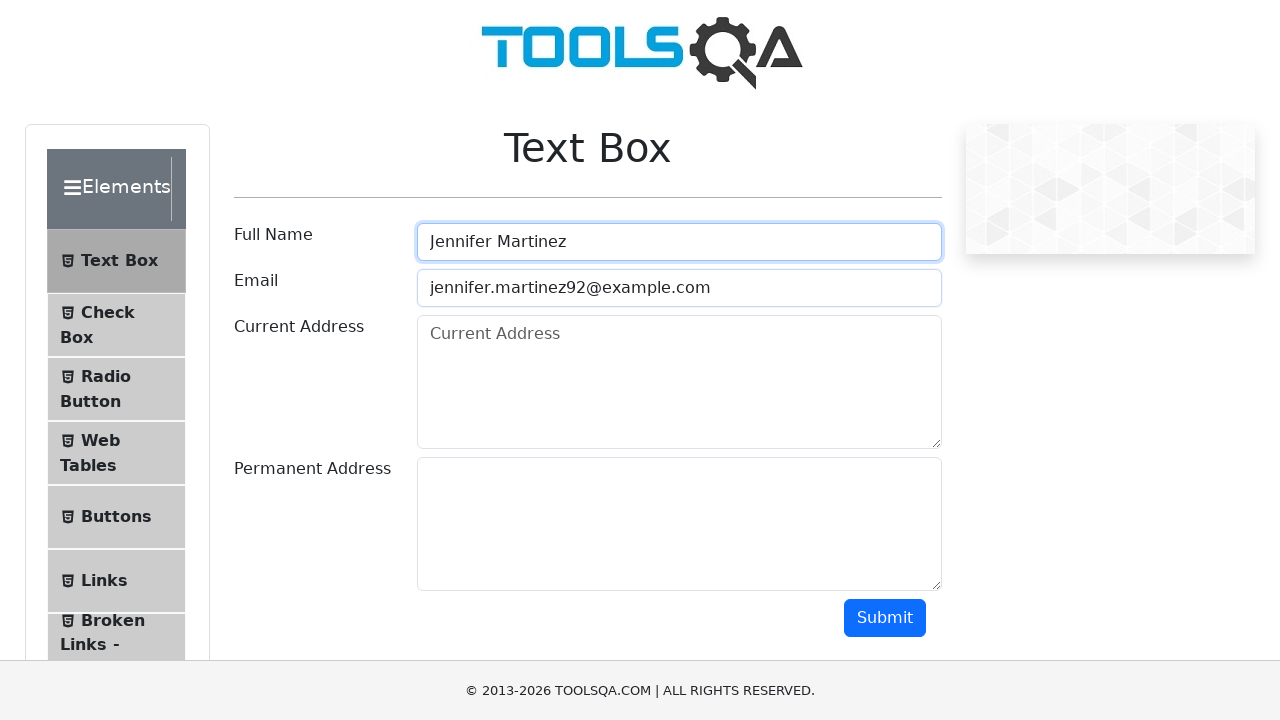

Filled current address field with '742 Maple Avenue' on #currentAddress
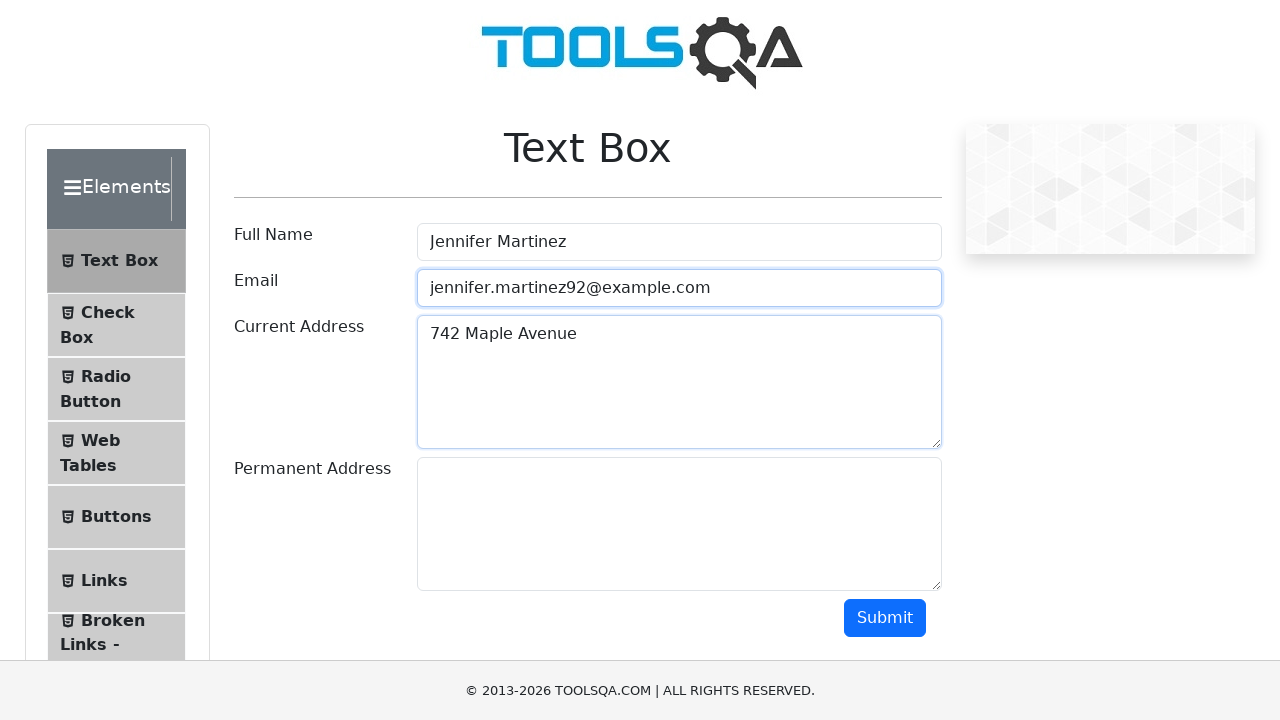

Filled permanent address field with '1538 Oak Boulevard' on #permanentAddress
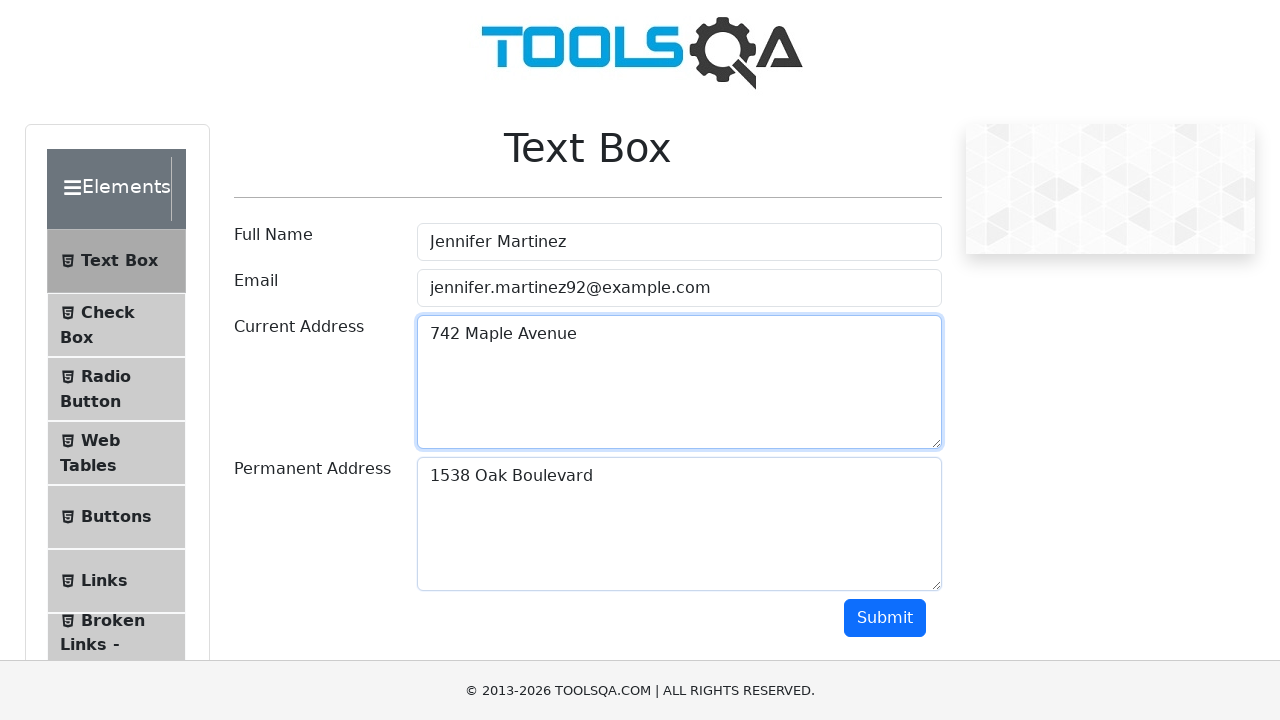

Clicked submit button to submit the form at (885, 618) on #submit
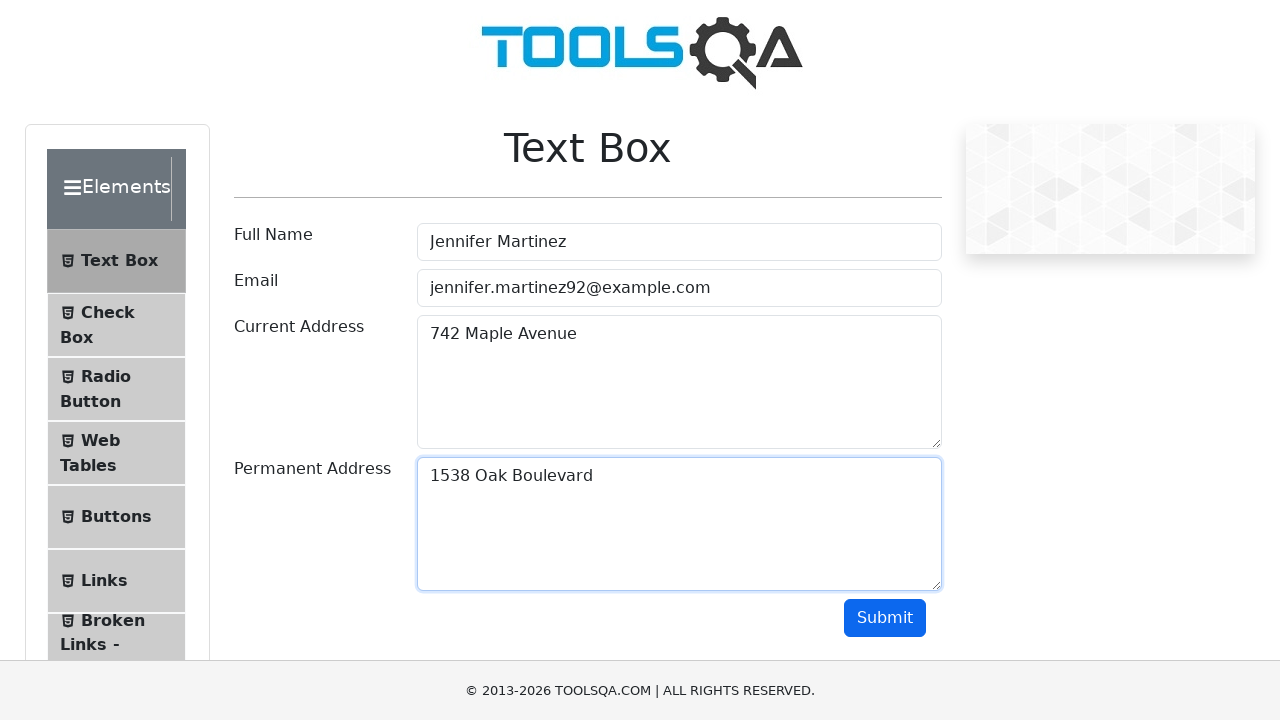

Form submission results displayed
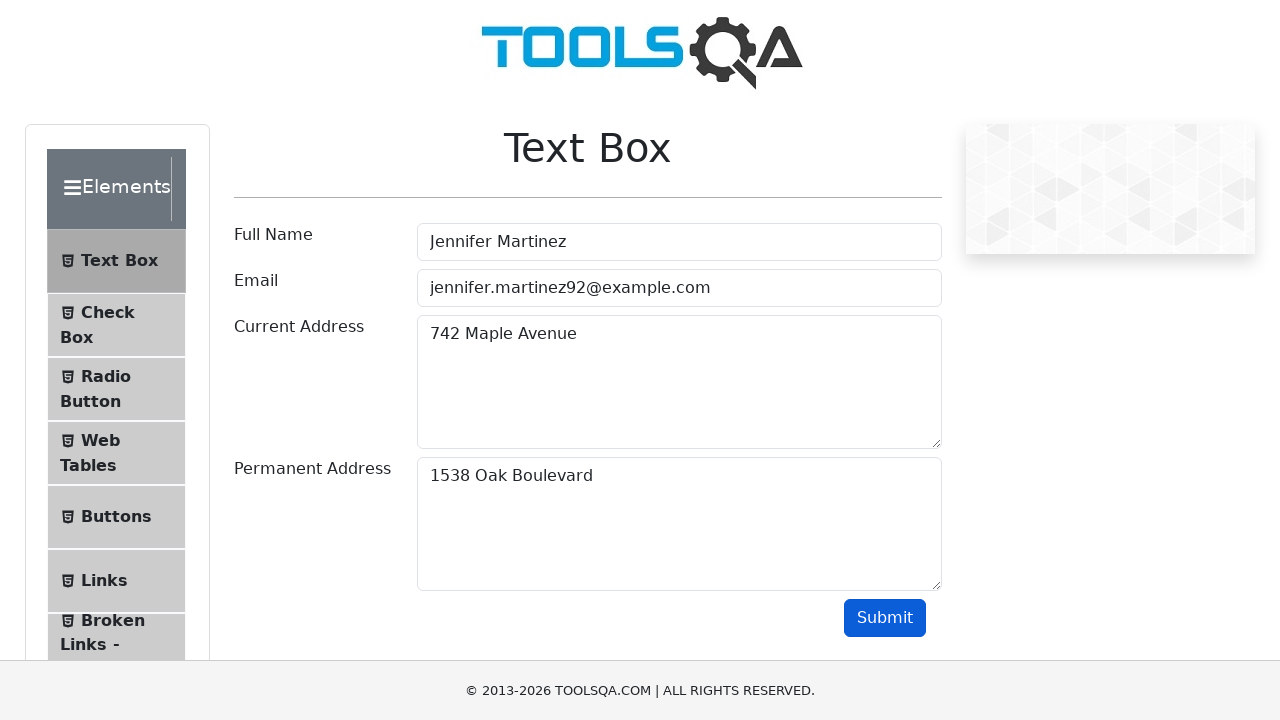

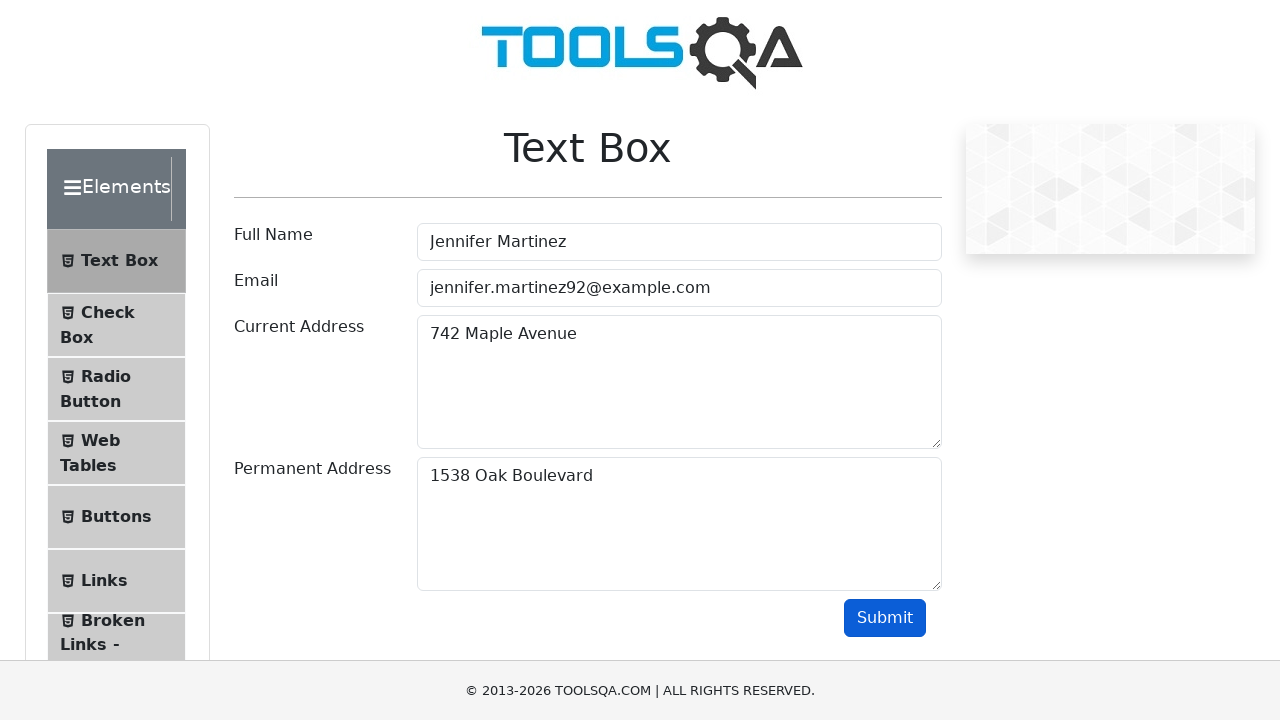